Verifies that the Payment Methods navigation link is present on the IT Career Hub homepage

Starting URL: https://itcareerhub.de/ru

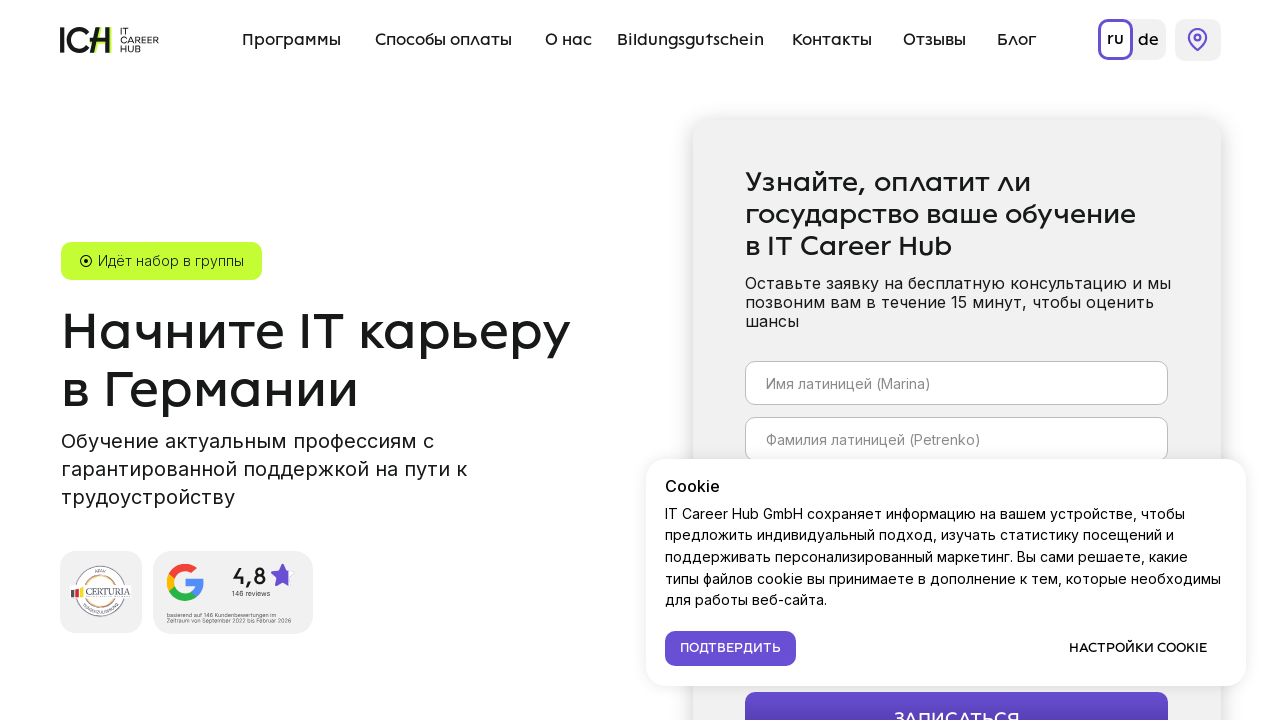

Navigated to IT Career Hub homepage (https://itcareerhub.de/ru)
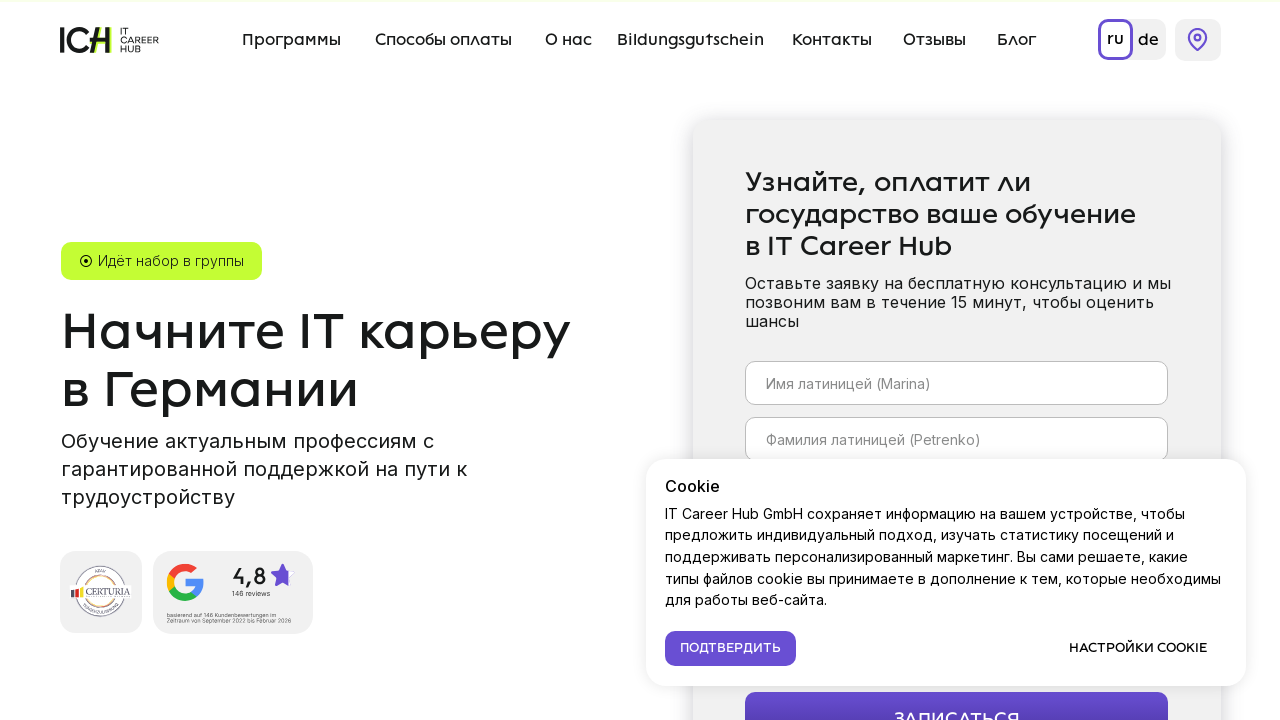

Payment Methods (Способы оплаты) link is present on the homepage
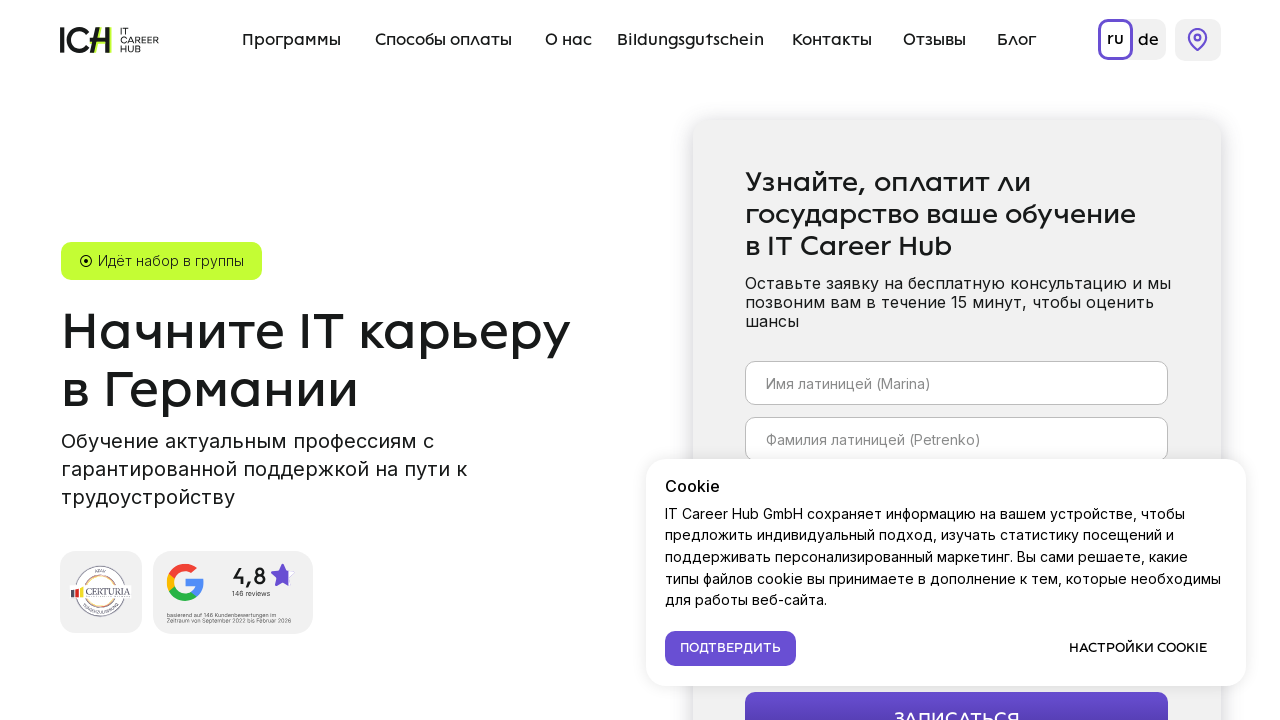

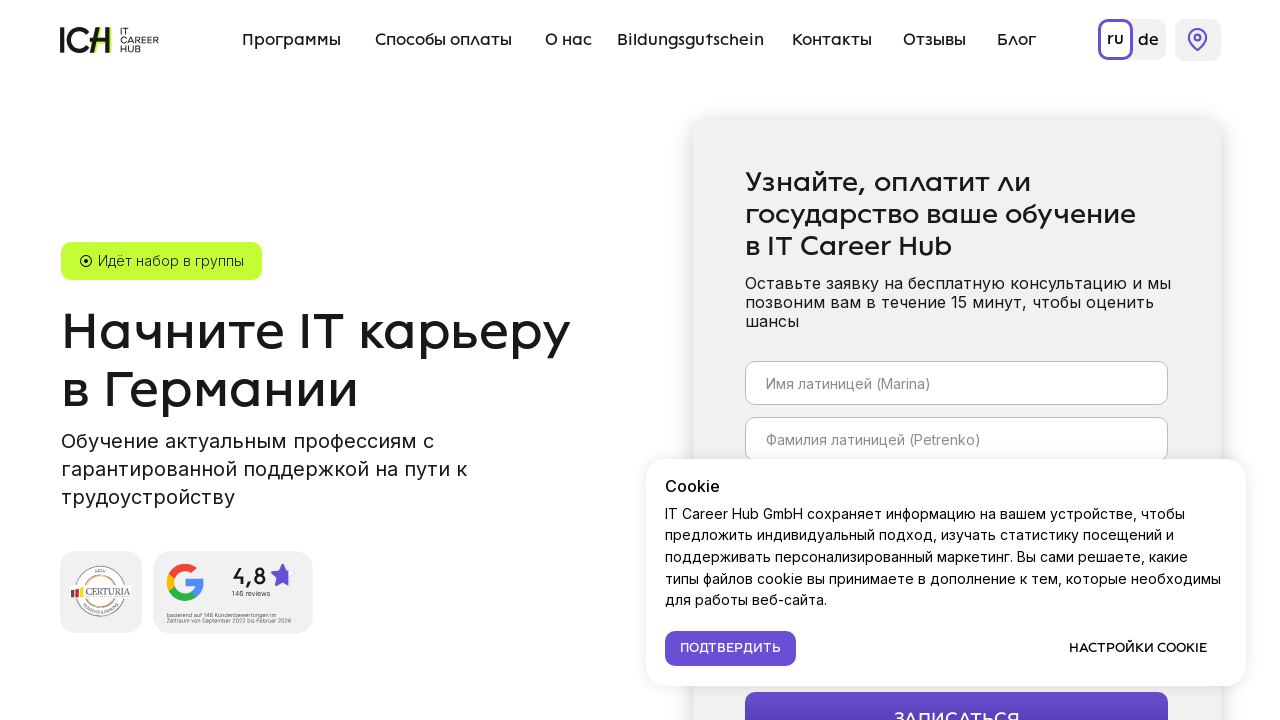